Tests an e-commerce flow on a demo Angular application by browsing products, selecting "Selenium", adding it to cart, and verifying the cart message.

Starting URL: https://rahulshettyacademy.com/angularAppdemo/

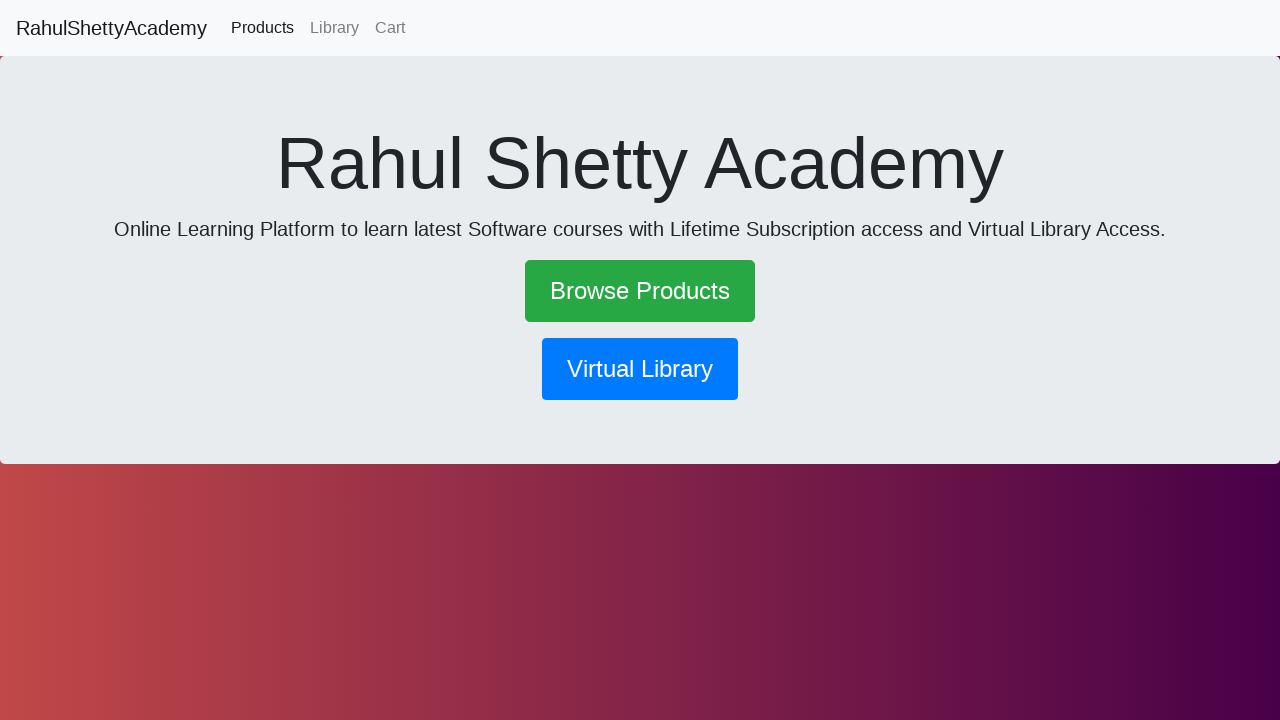

Clicked 'Browse Products' link at (640, 291) on text=Browse Products
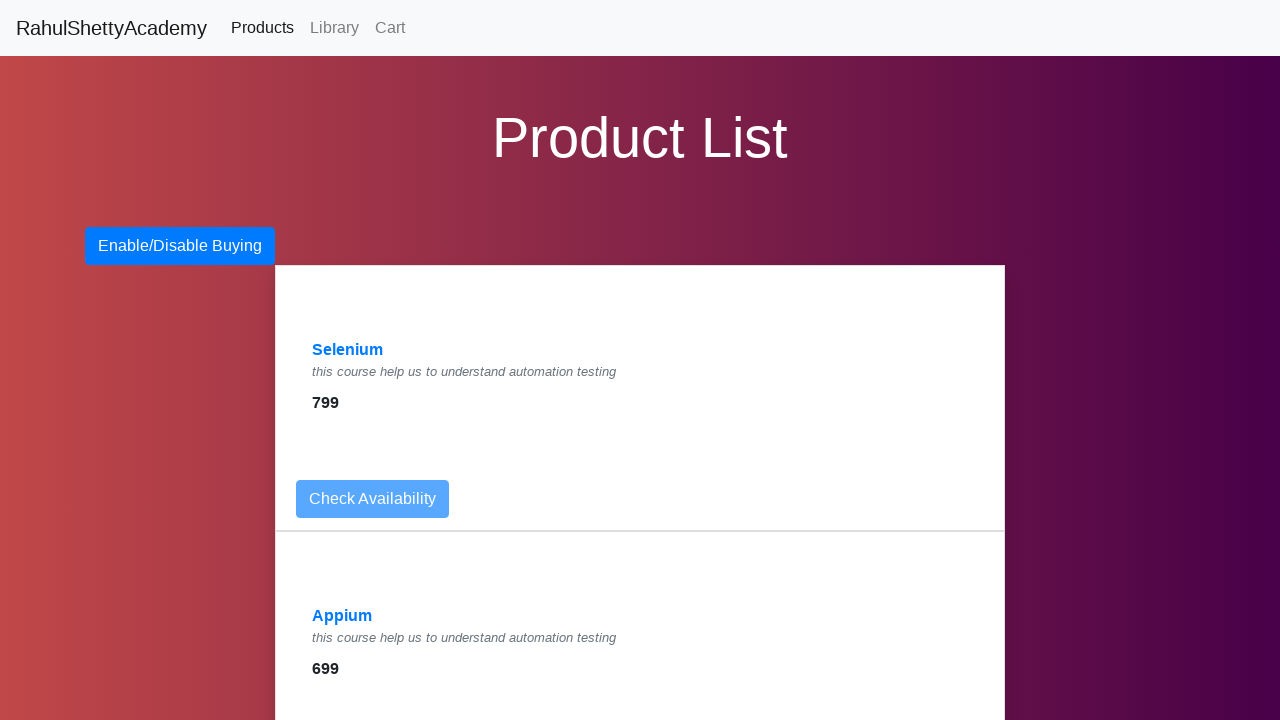

Clicked 'Selenium' product at (348, 350) on text=Selenium
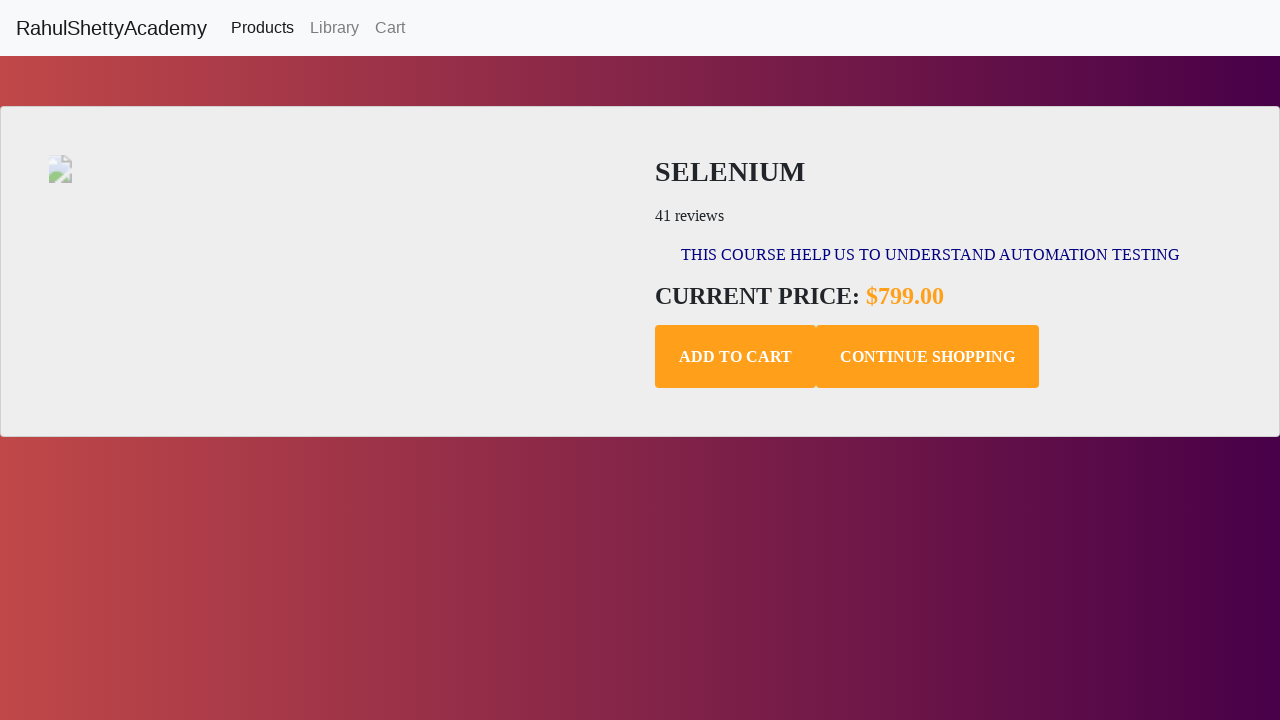

Clicked 'Add to Cart' button at (736, 357) on .add-to-cart
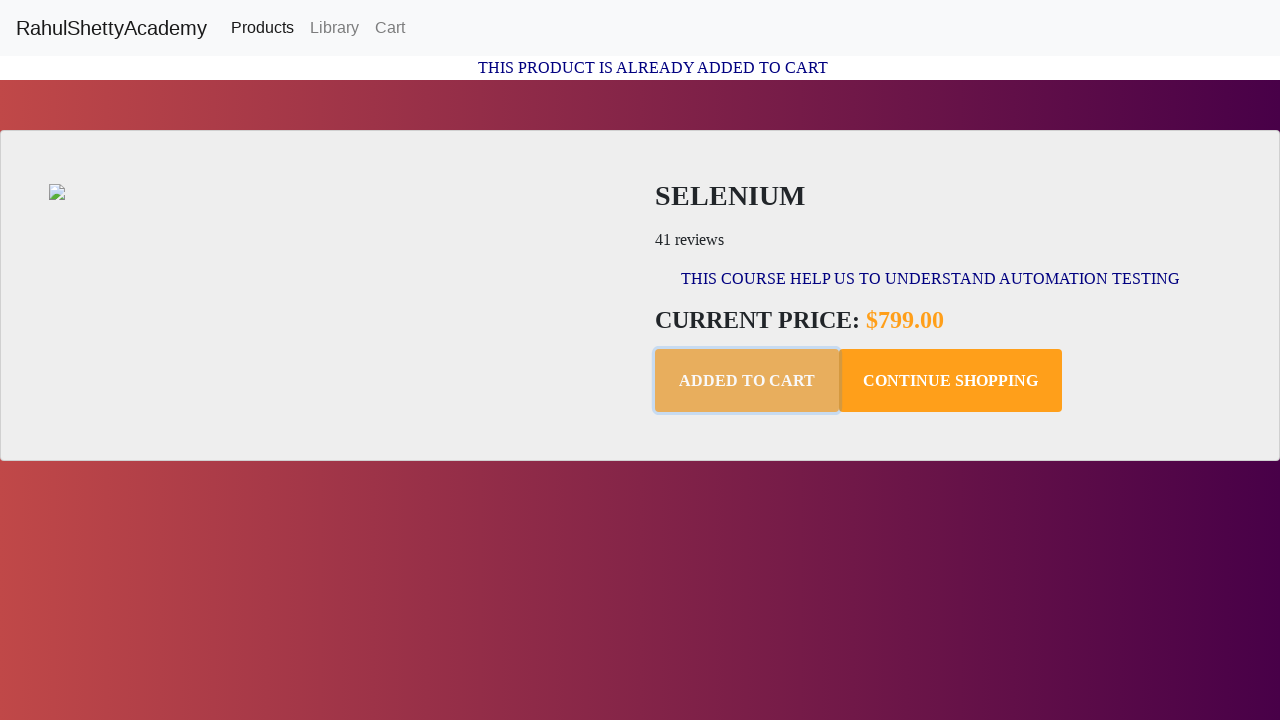

Cart message appeared and verified
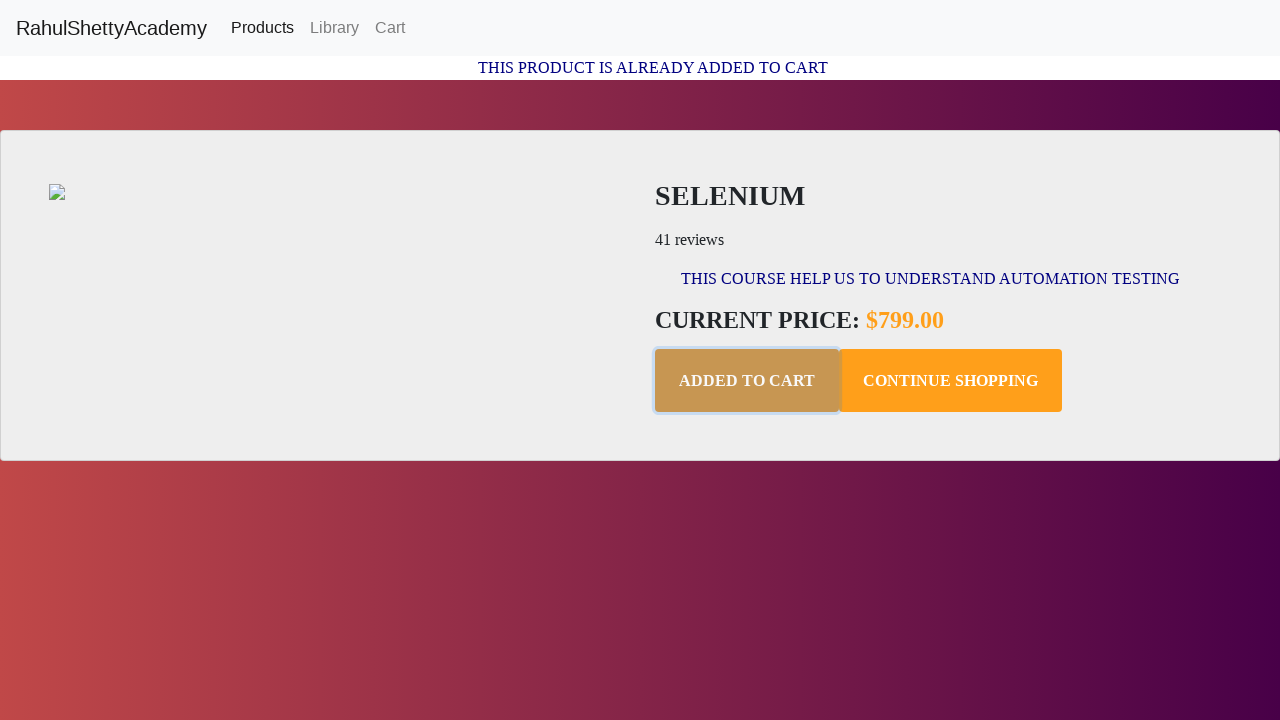

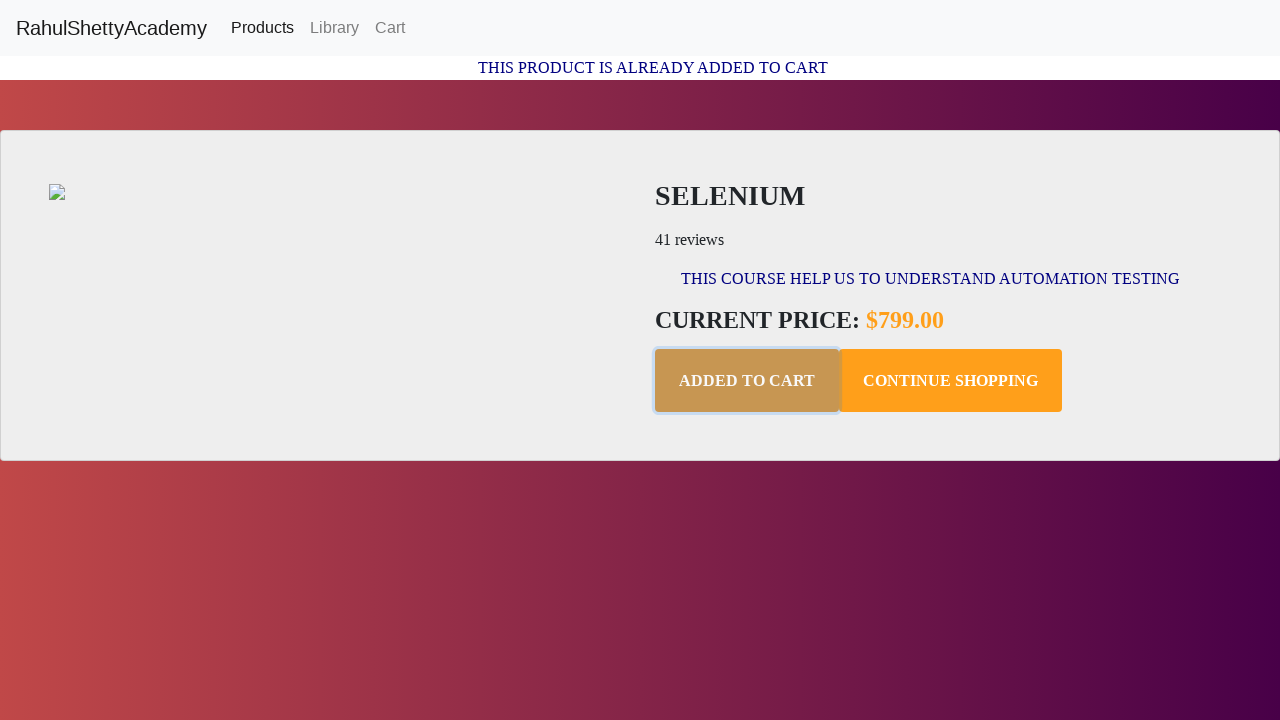